Tests creating a new task by entering text in the input field and pressing Enter, then verifies the task appears in the list

Starting URL: https://todomvc.com/examples/emberjs/todomvc/dist/

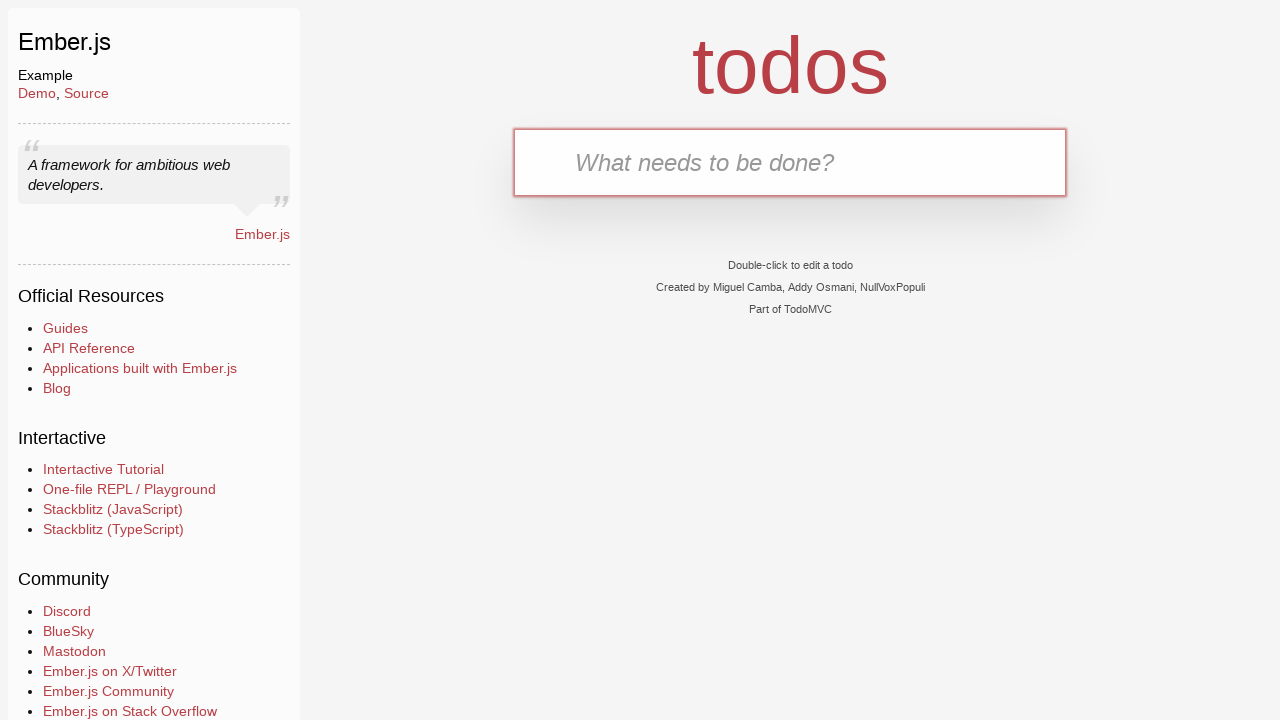

Waited for new-todo input field to be visible
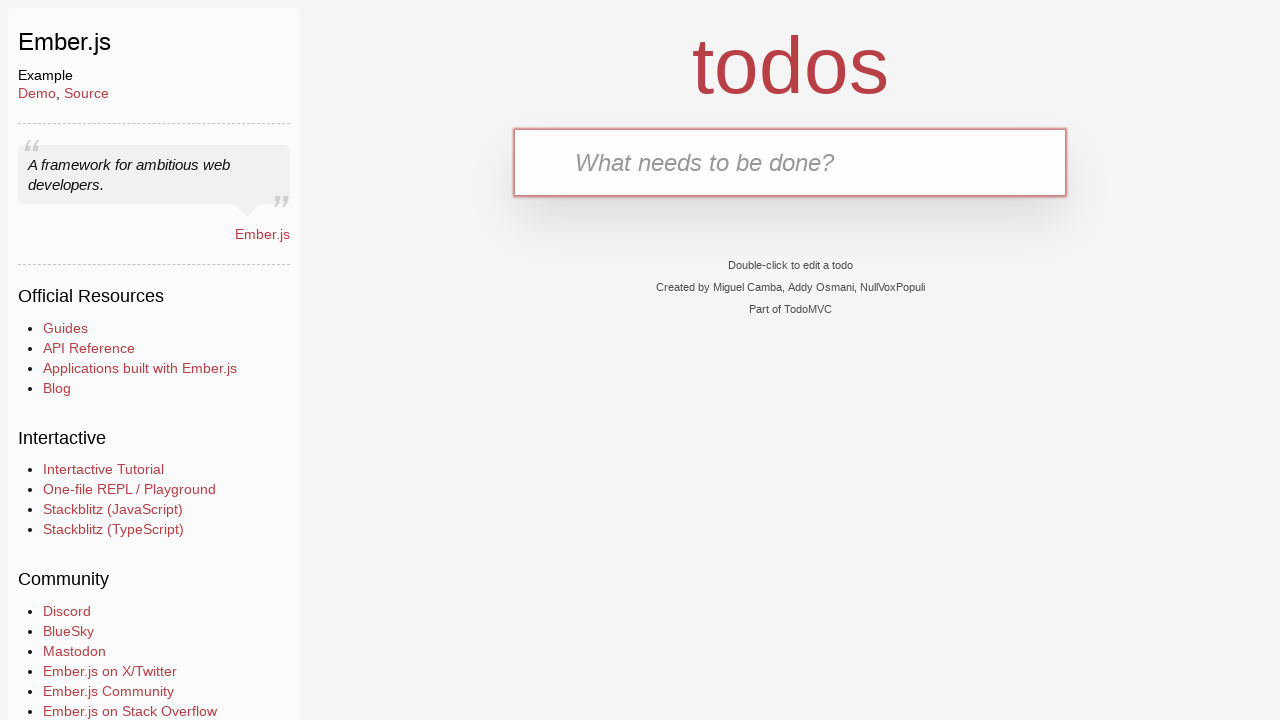

Filled new-todo input field with 'Buy groceries' on input.new-todo
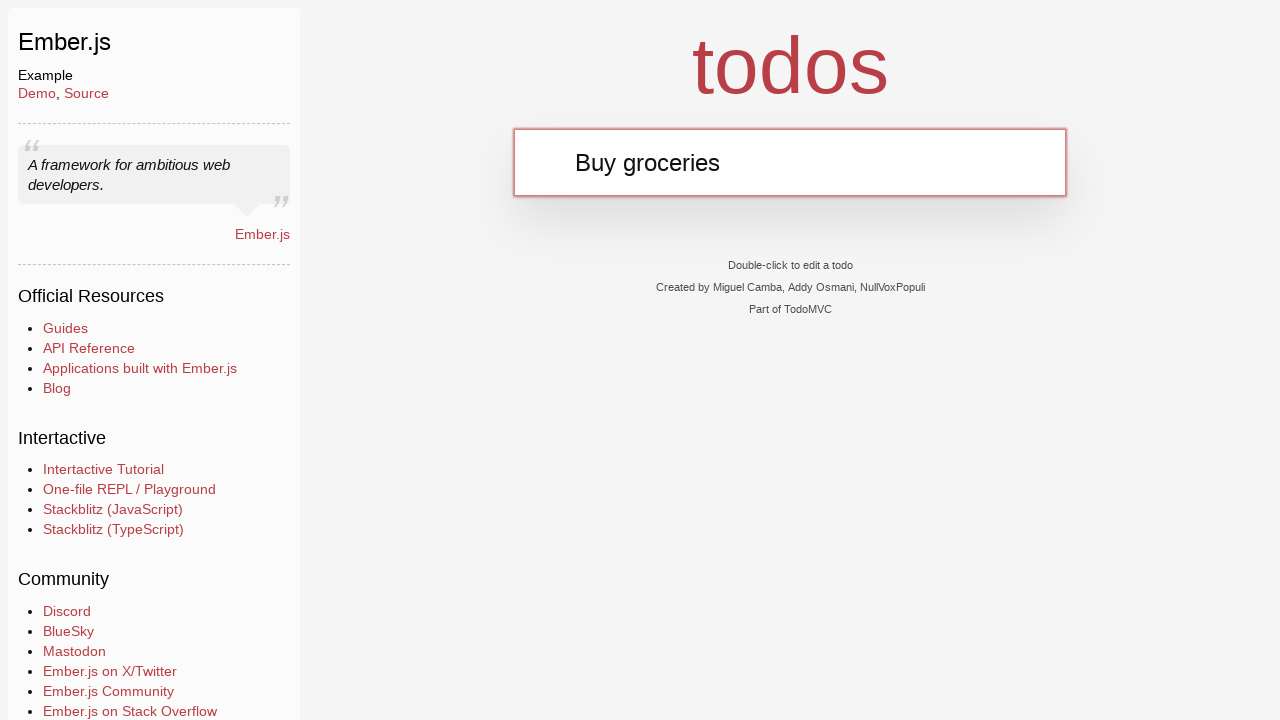

Pressed Enter to create the task on input.new-todo
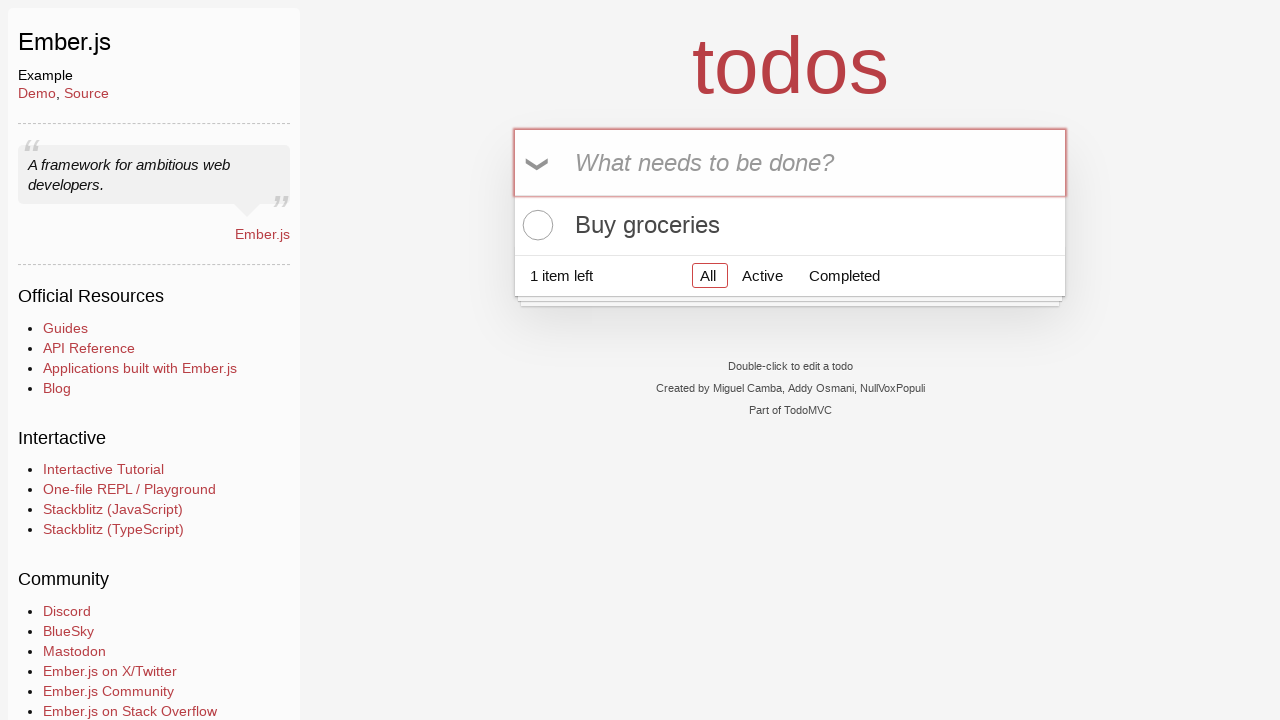

Waited for task to appear in todo-list
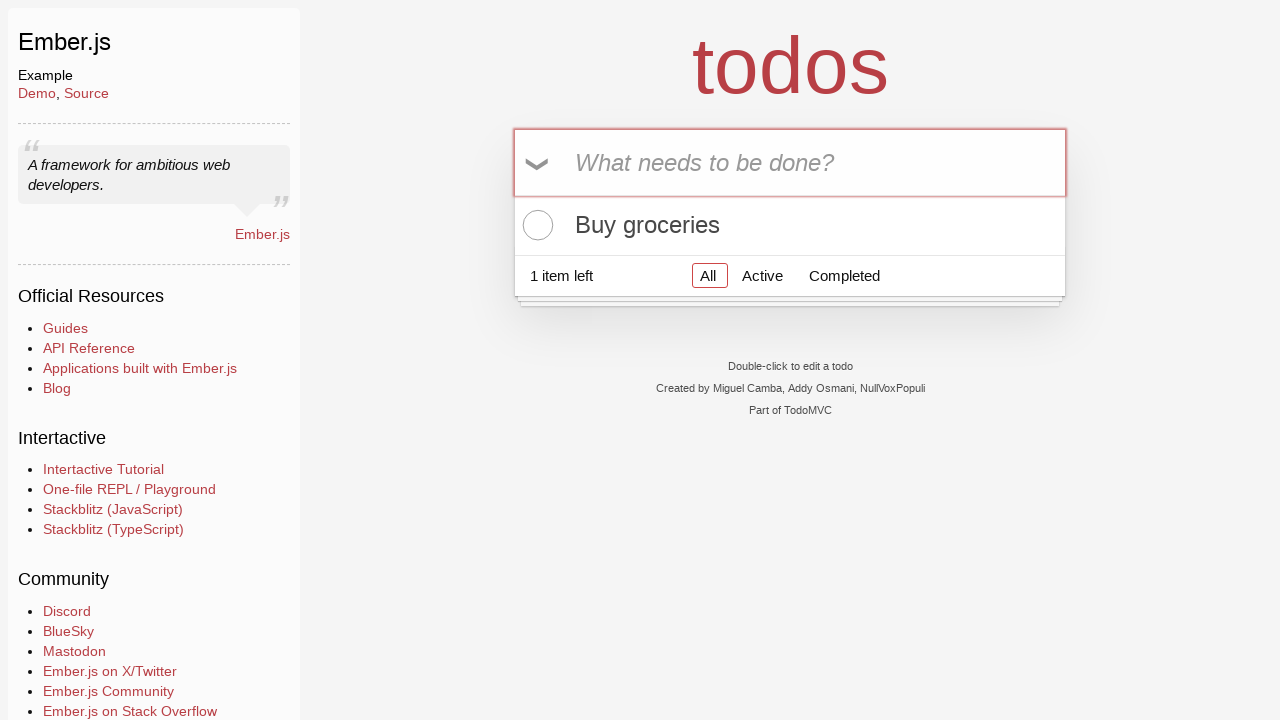

Verified task text 'Buy groceries' appears in the list
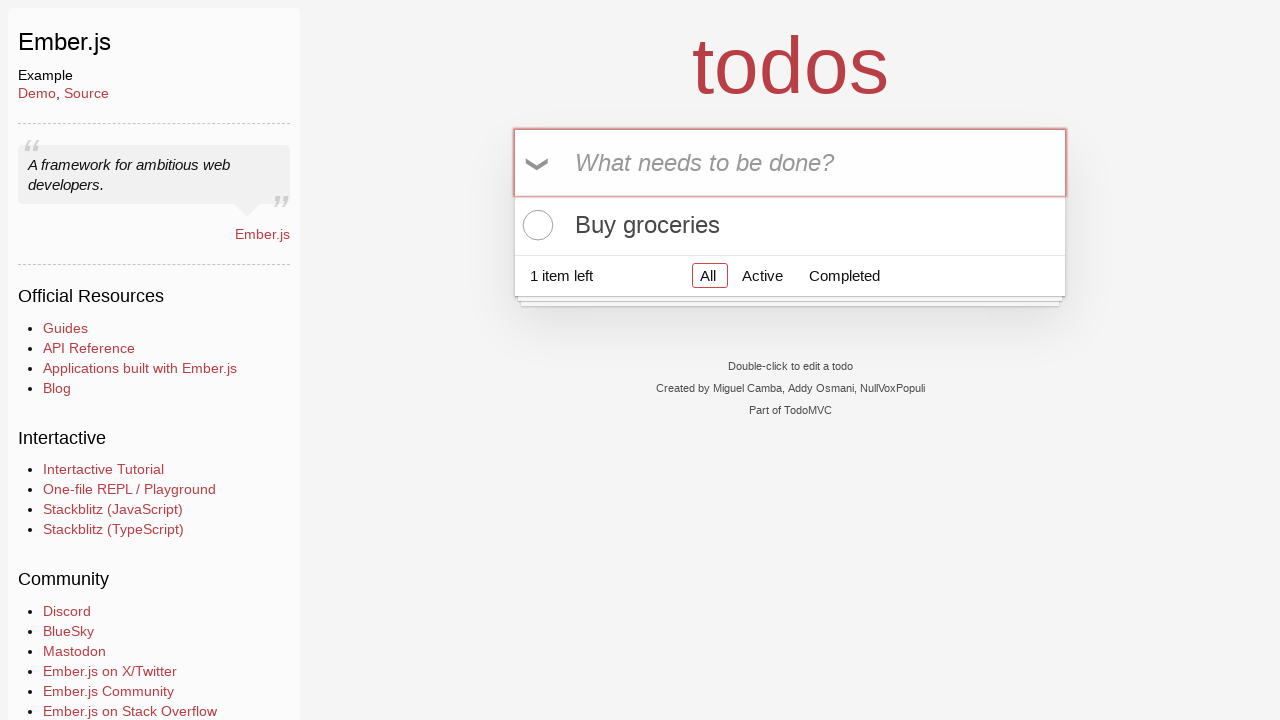

Hovered over the task to reveal delete button at (790, 225) on ul.todo-list li >> nth=0
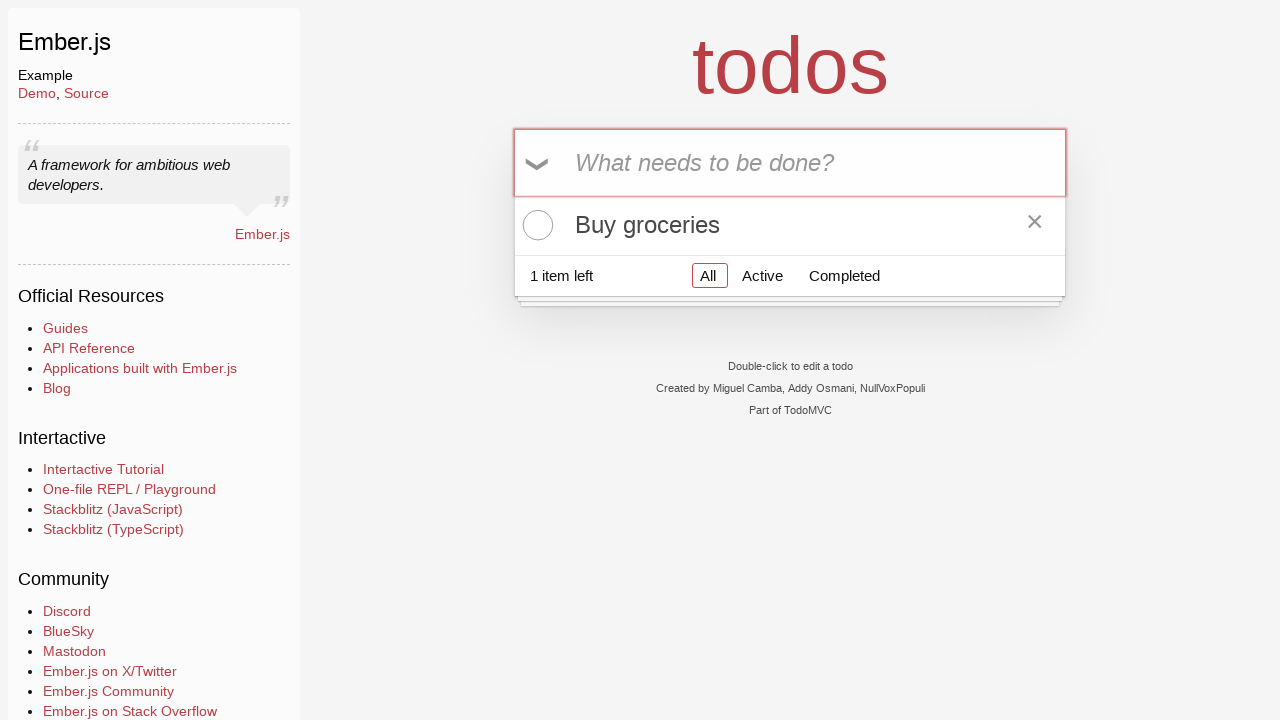

Clicked the delete button to remove the task at (1035, 225) on ul.todo-list li button.destroy
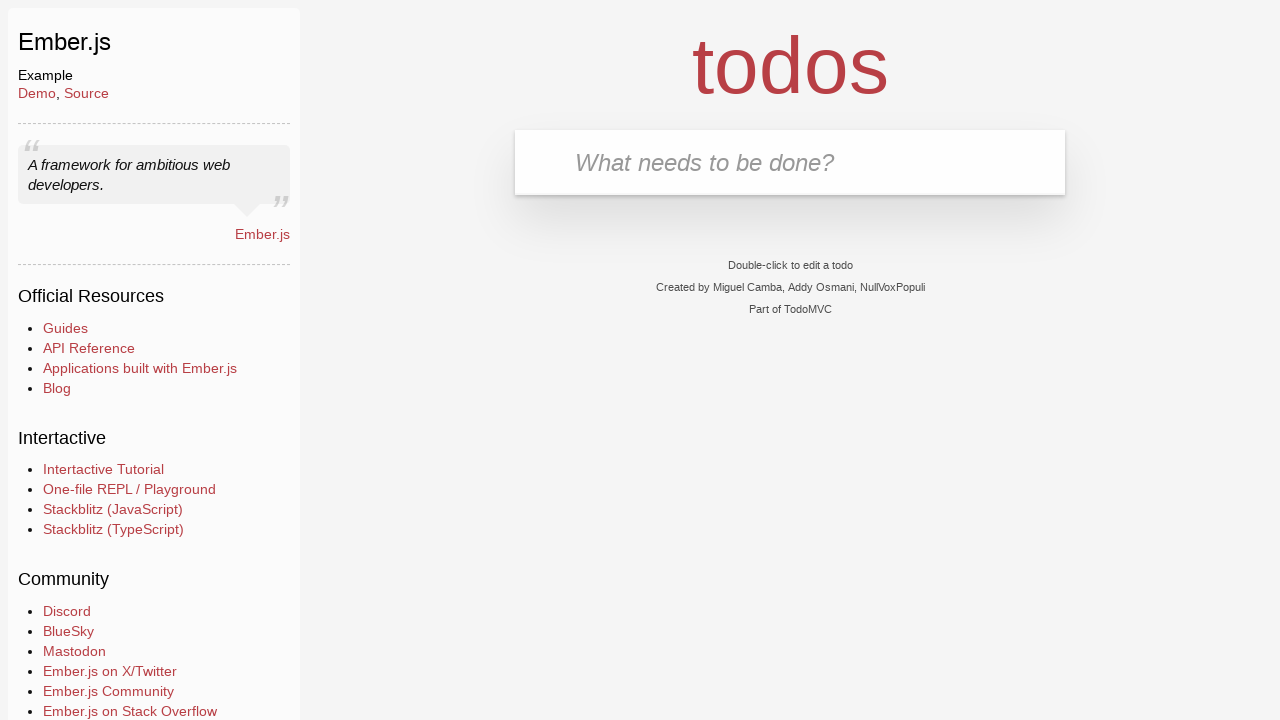

Verified that the task has been removed from the list
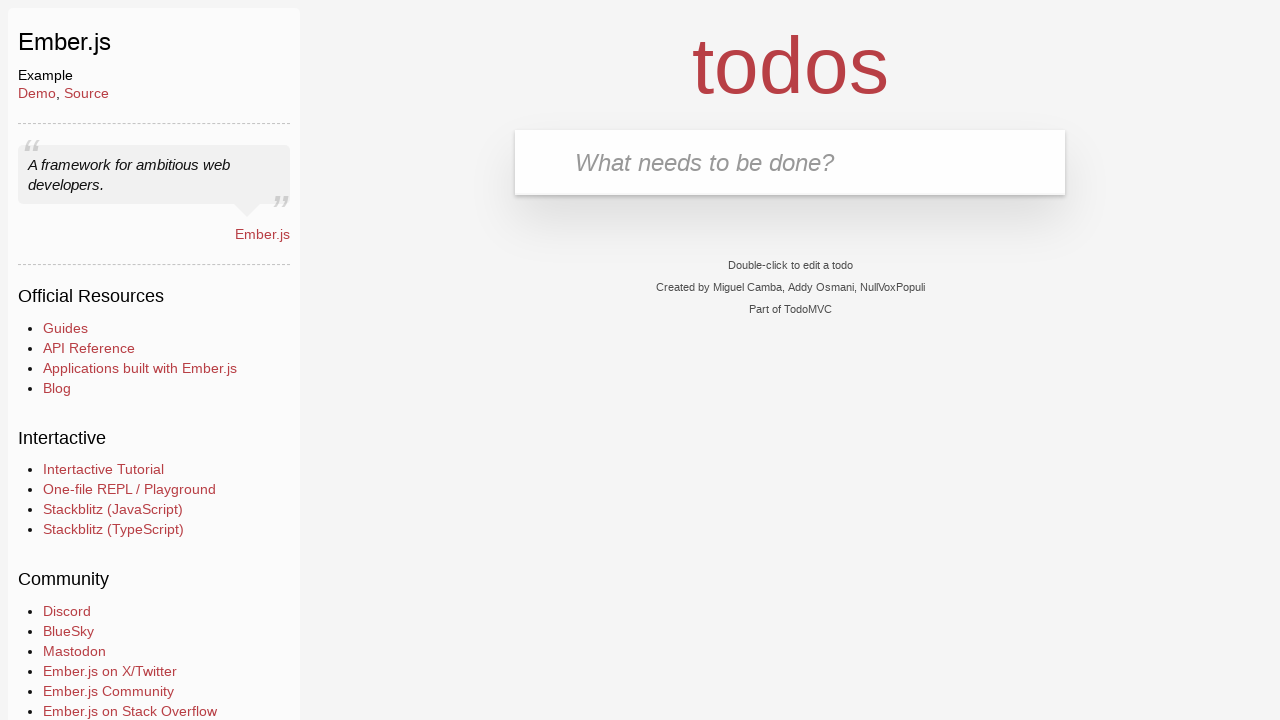

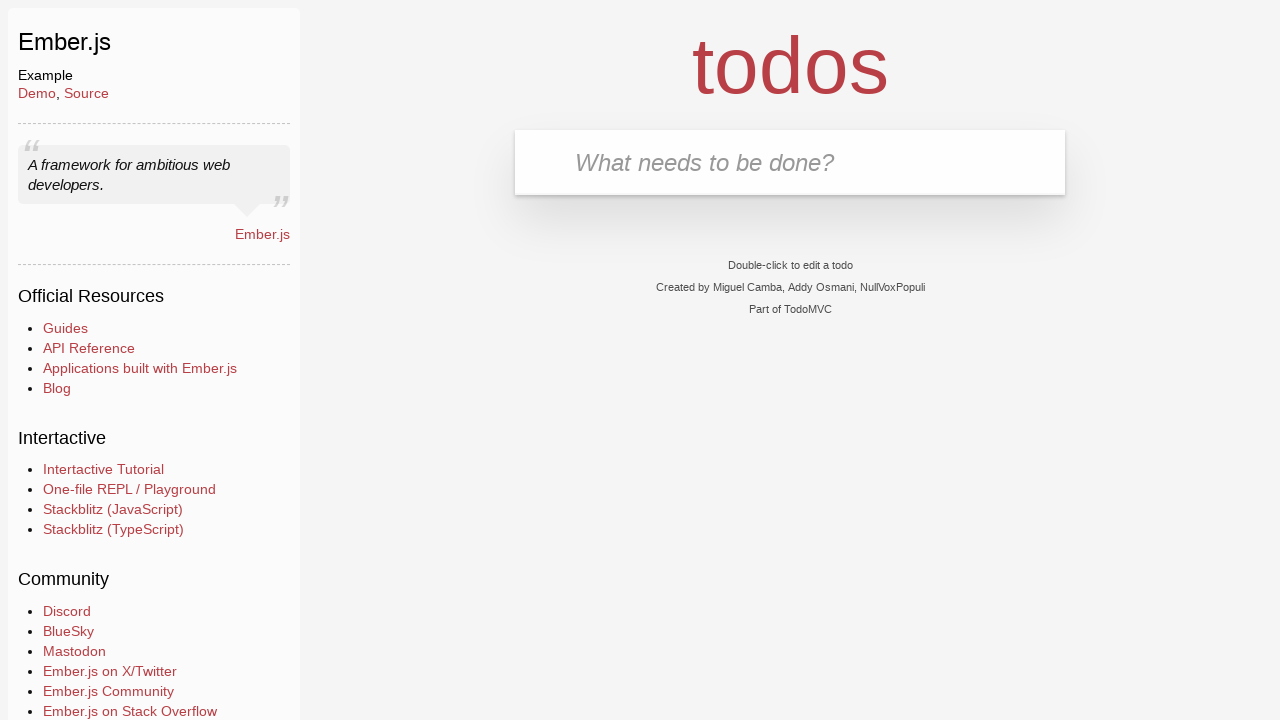